Tests clicking generate button, then matching tasks to dropdown values based on first letter matching

Starting URL: https://obstaclecourse.tricentis.com/Obstacles/14090

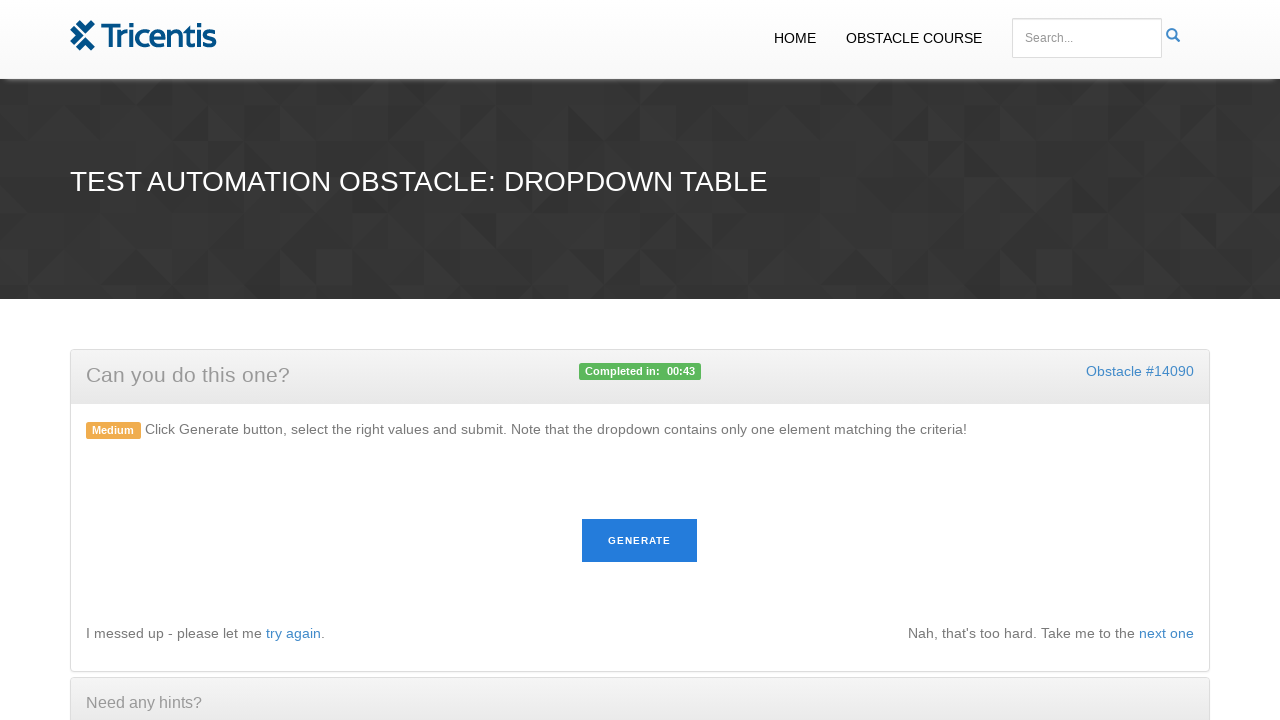

Clicked generate button at (640, 541) on #generate
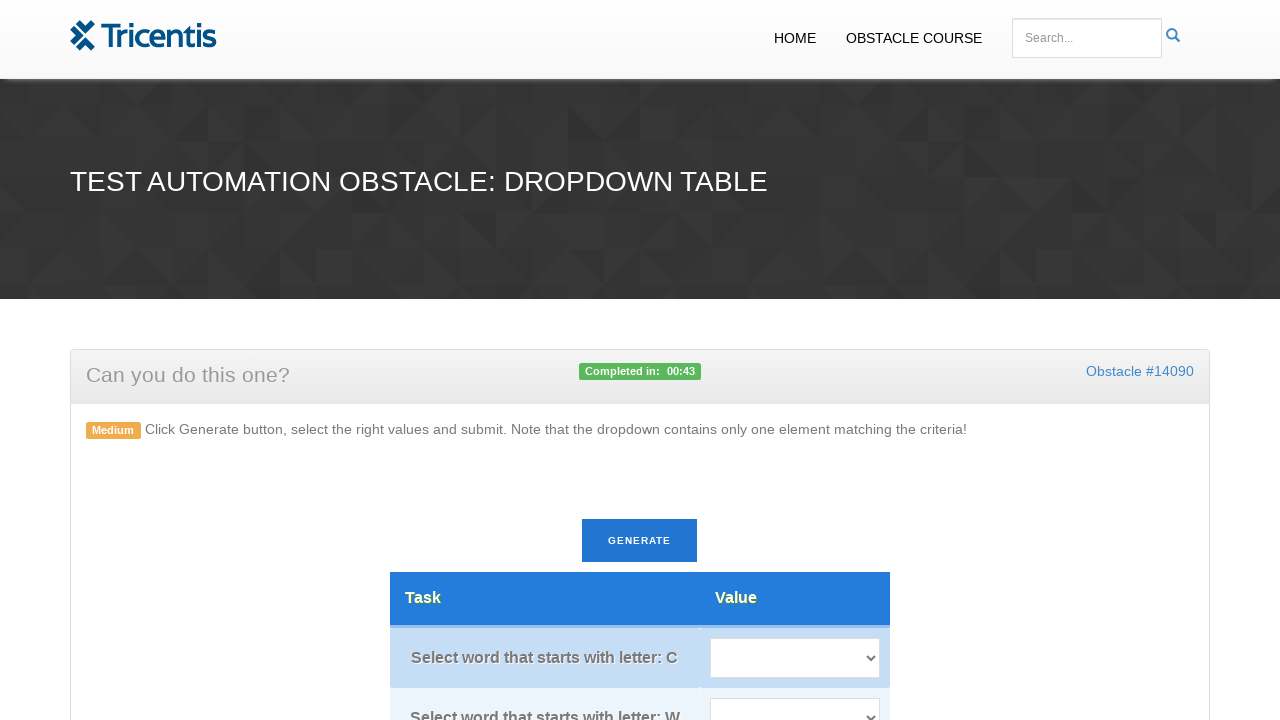

Tasks appeared on page
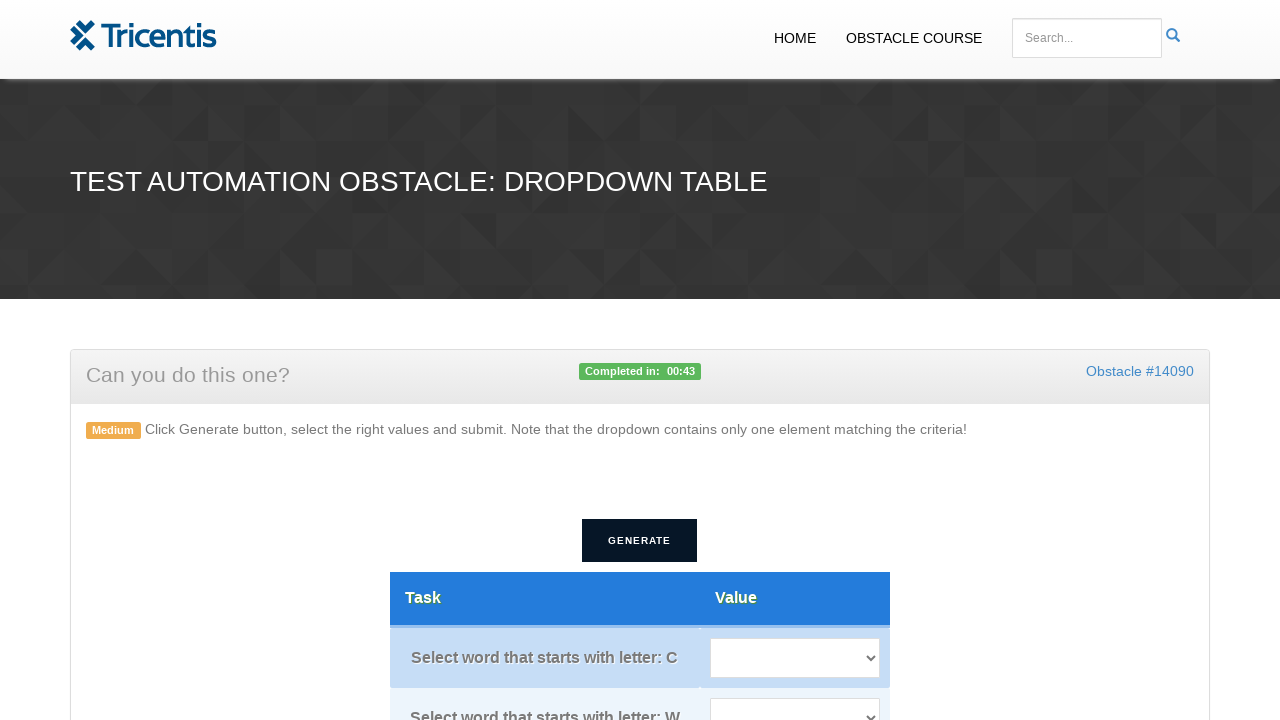

Retrieved all task elements (skipped first)
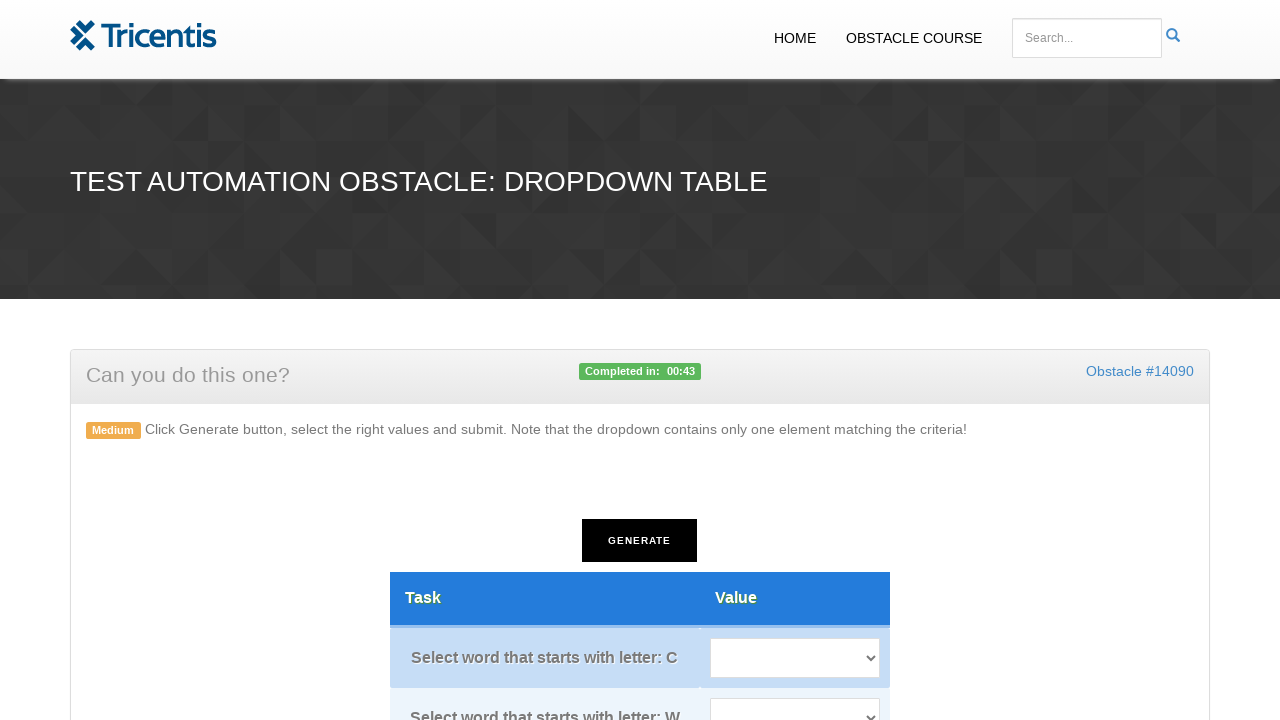

Retrieved all value dropdown selects
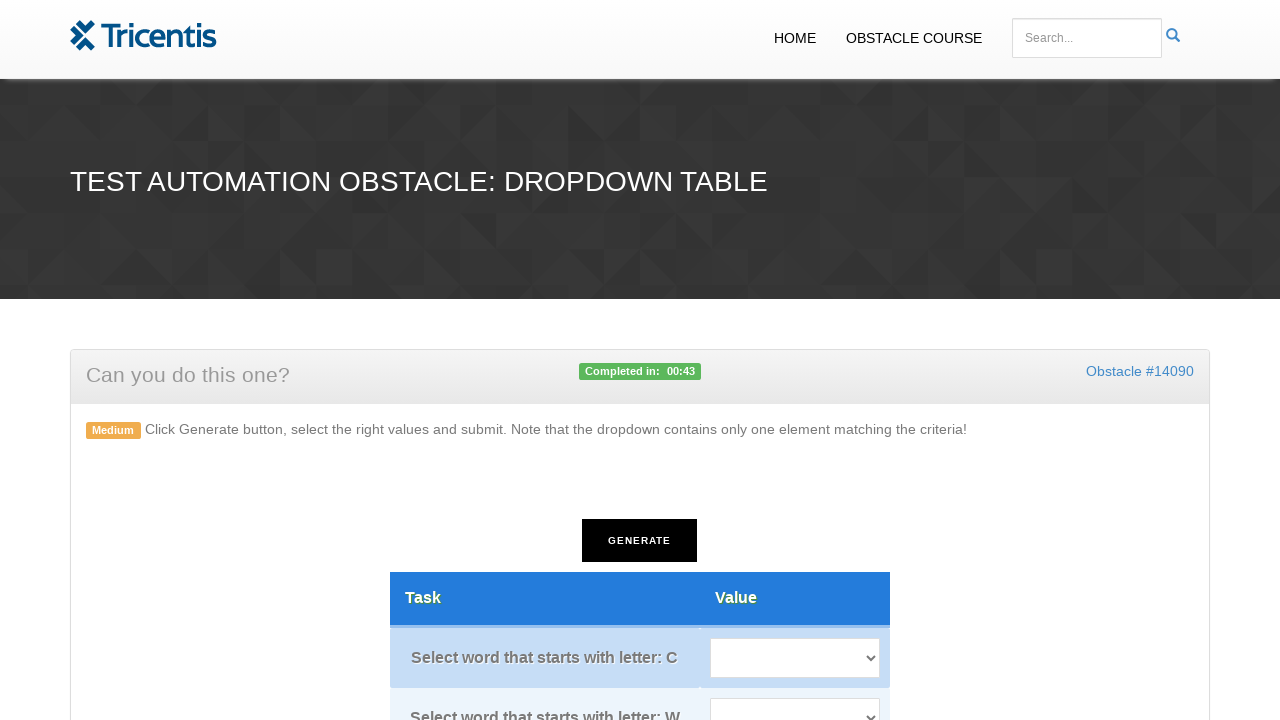

Extracted task text and first letter 'C' from task 1
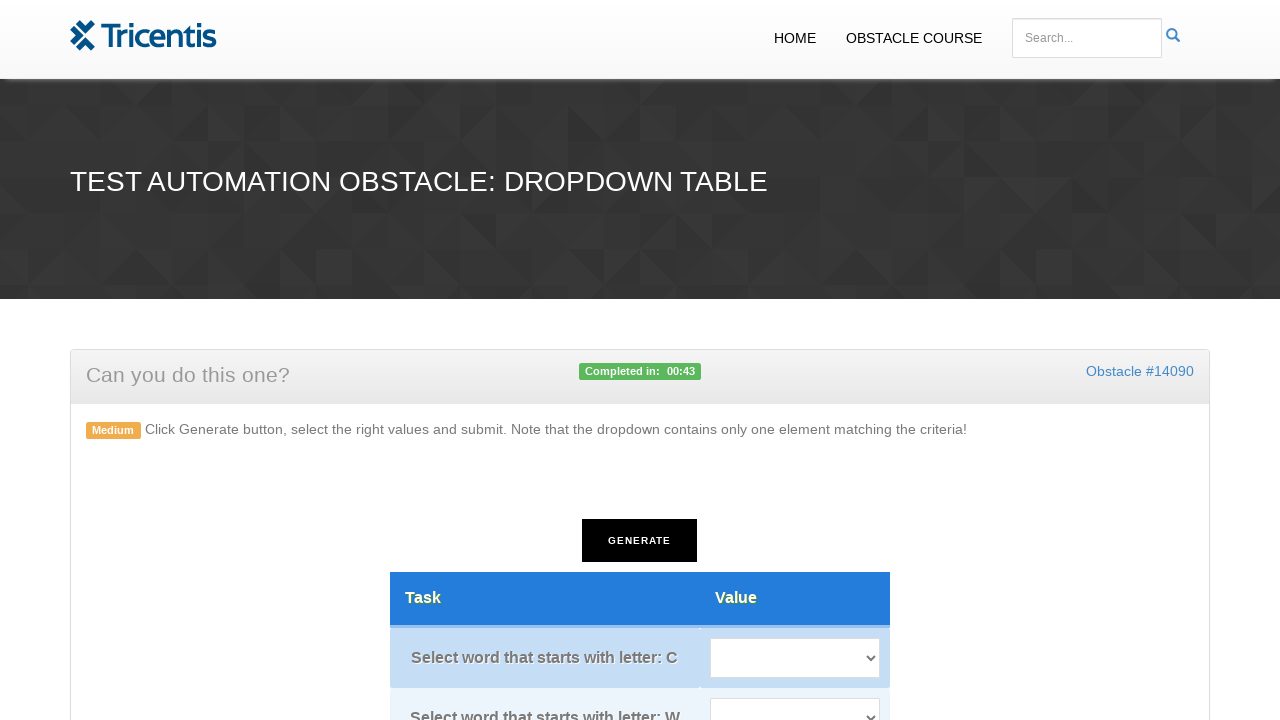

Retrieved dropdown options for task 1
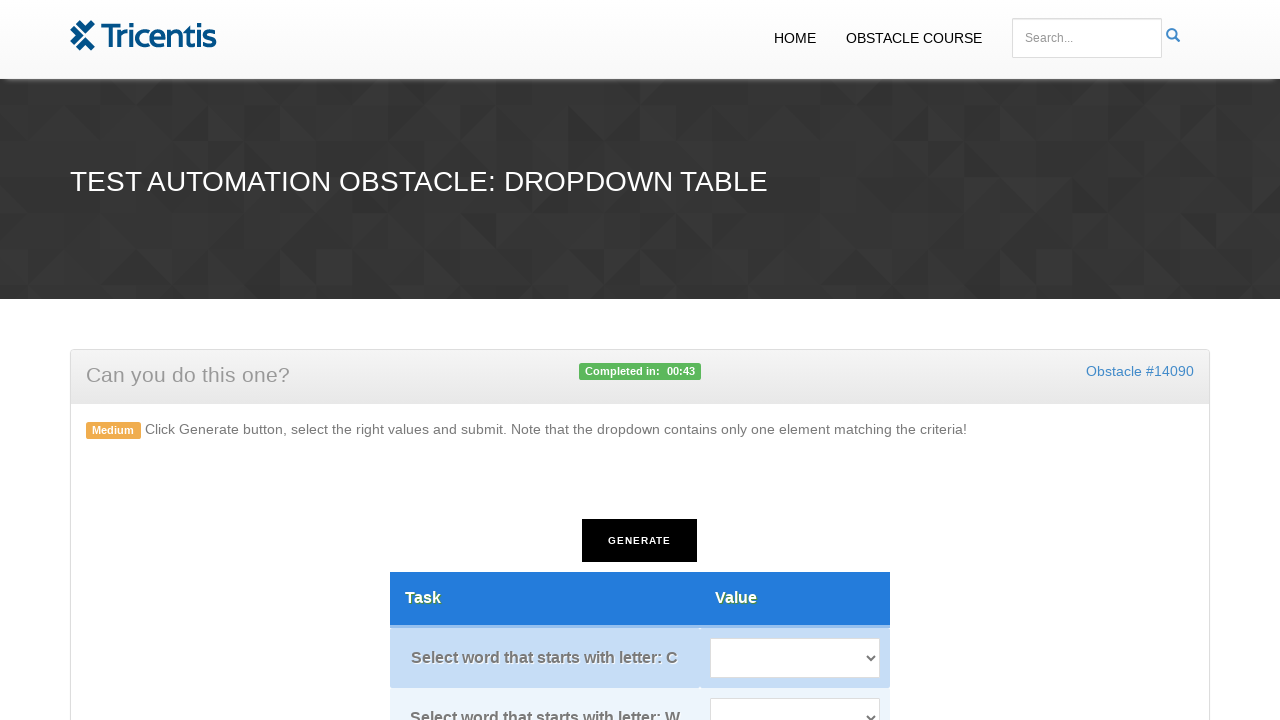

Selected option 'Cloud' for task 1 (matched first letter 'C') on select.tableselect.value >> nth=0
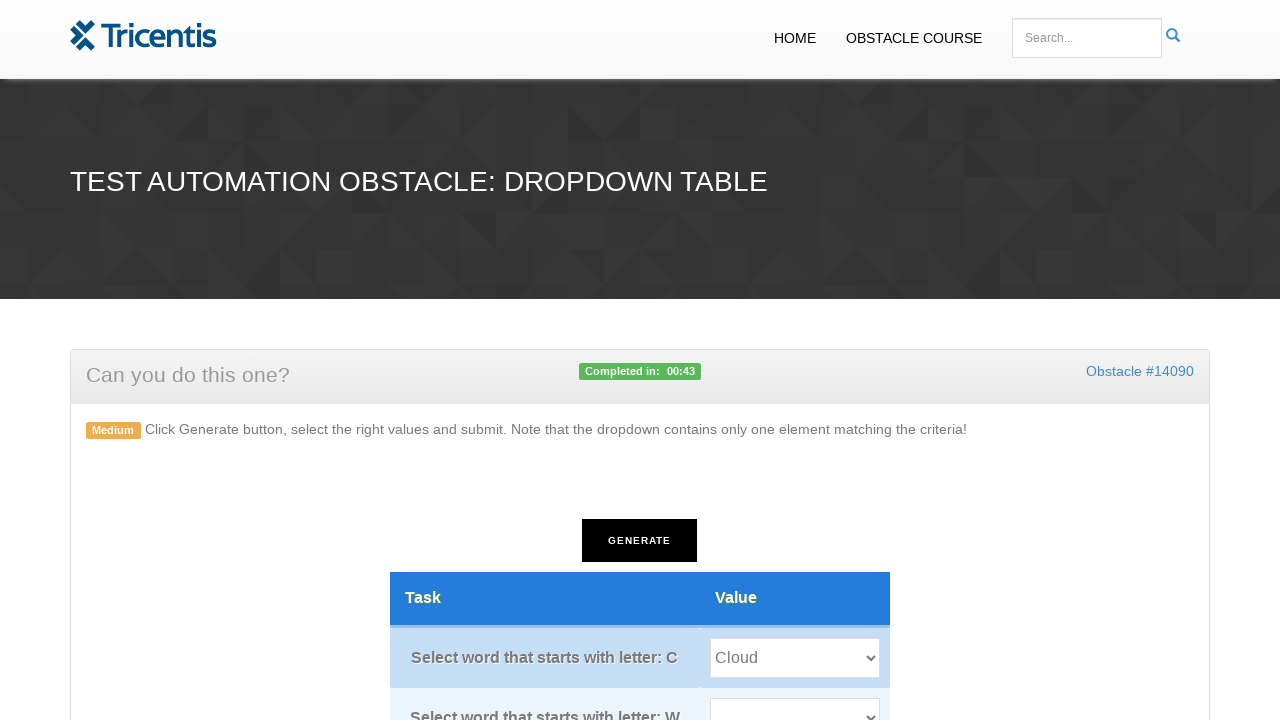

Extracted task text and first letter 'W' from task 2
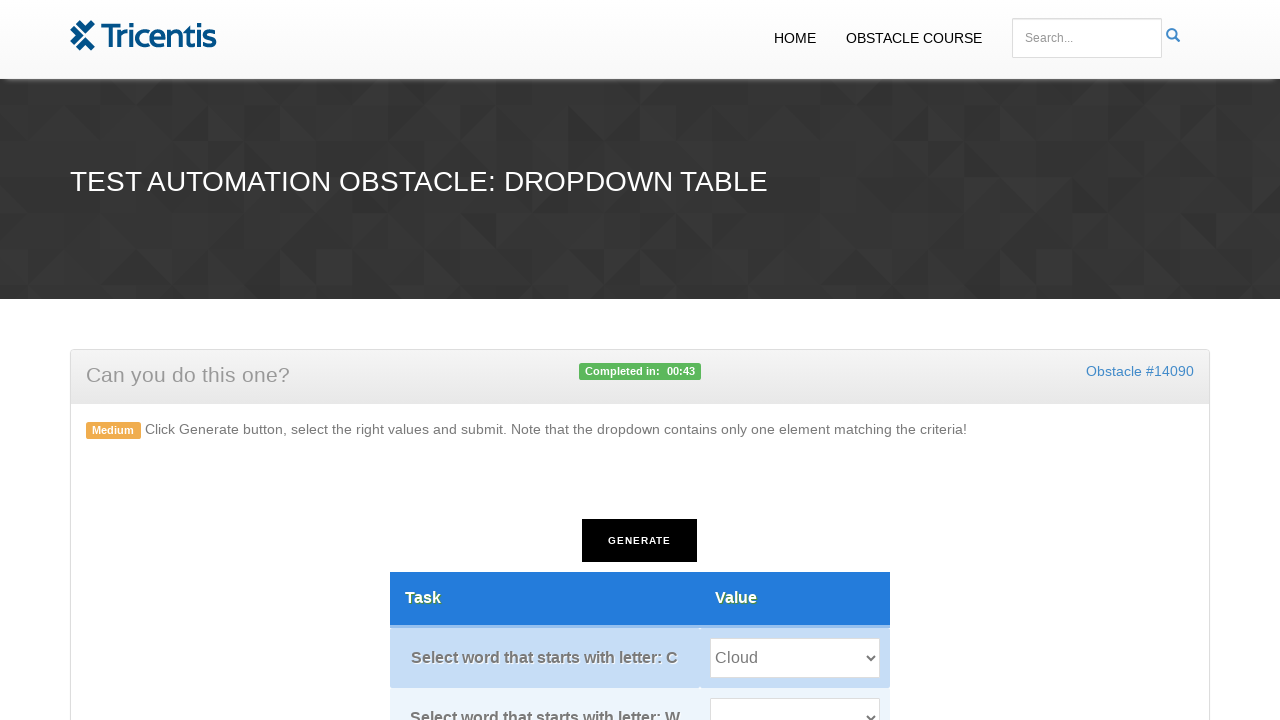

Retrieved dropdown options for task 2
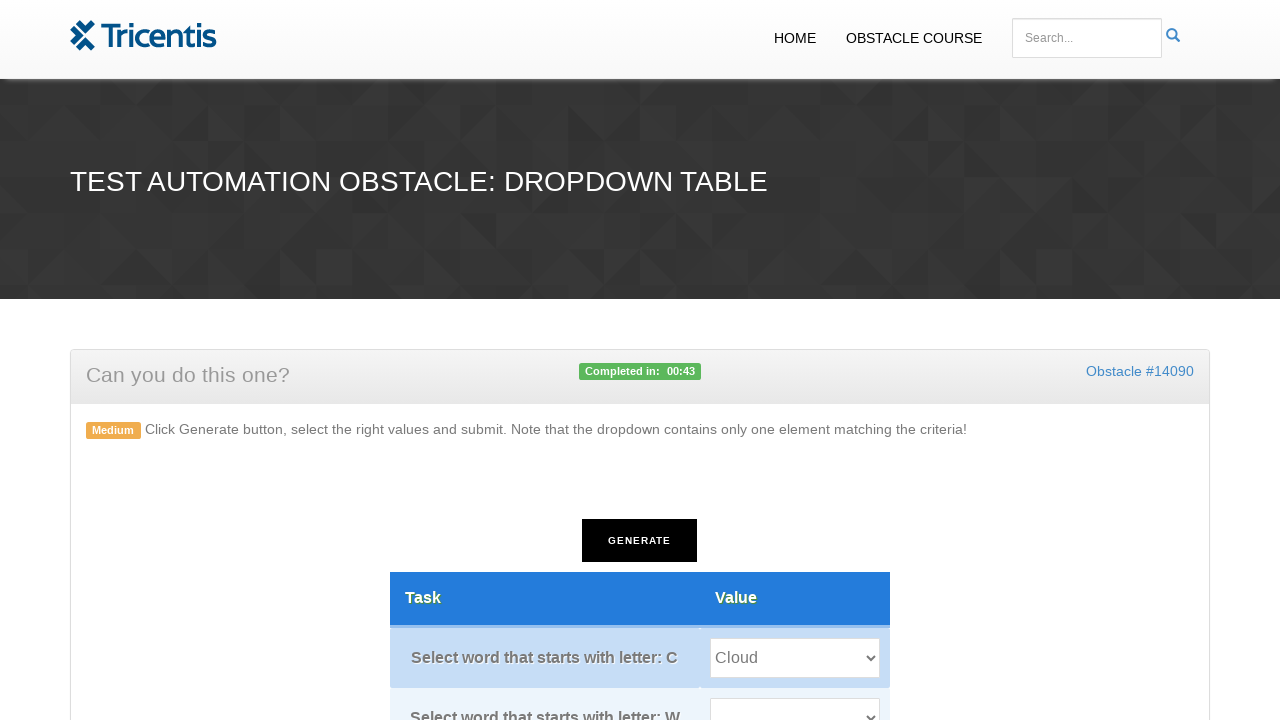

Selected option 'WebDriver' for task 2 (matched first letter 'W') on select.tableselect.value >> nth=1
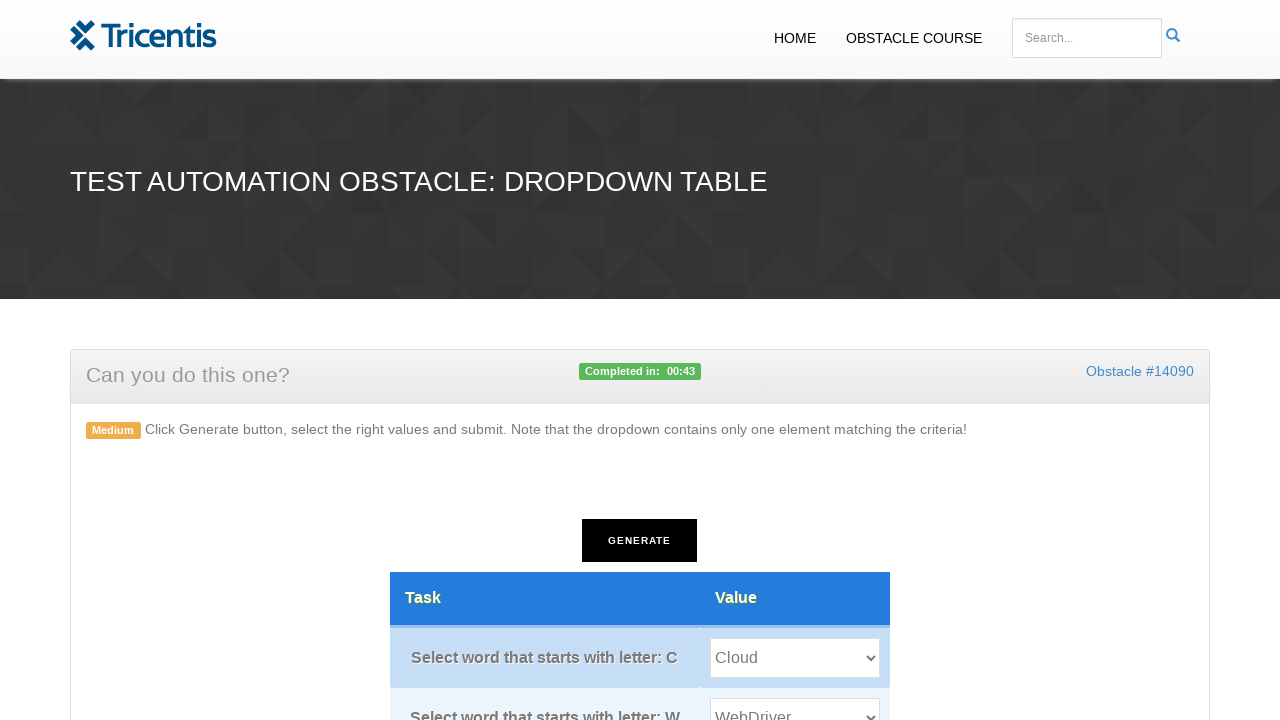

Extracted task text and first letter 'R' from task 3
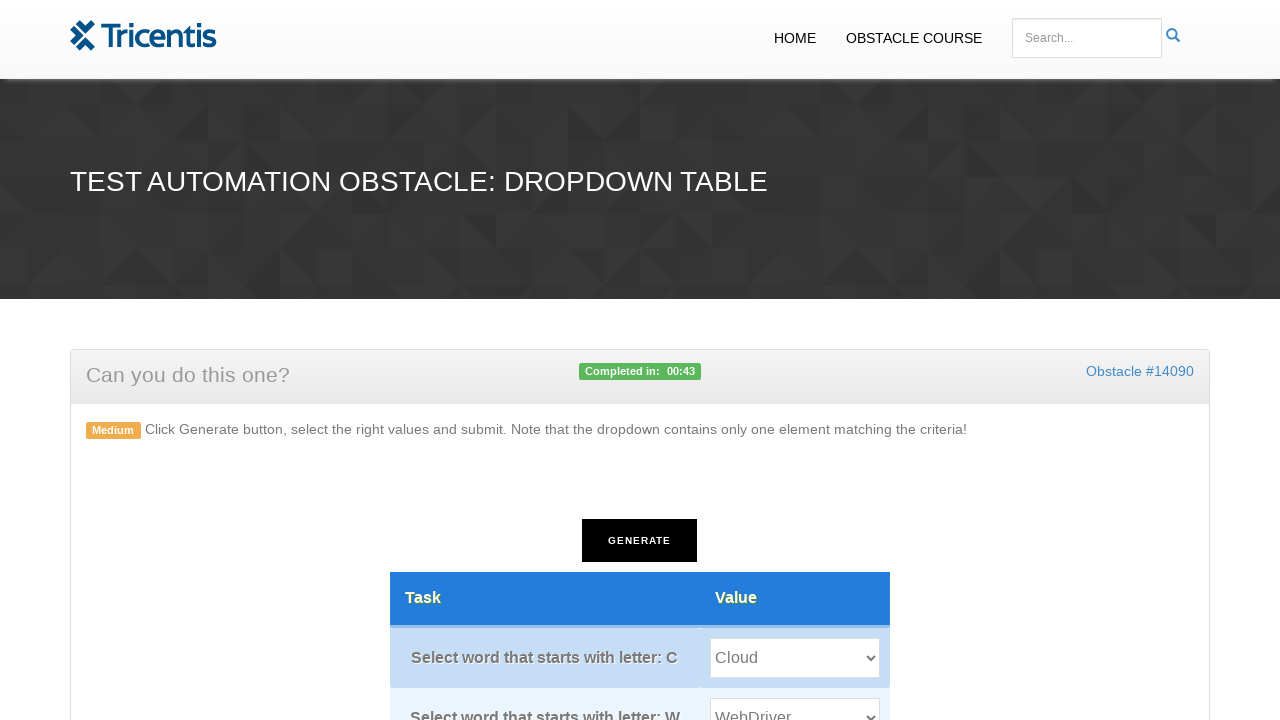

Retrieved dropdown options for task 3
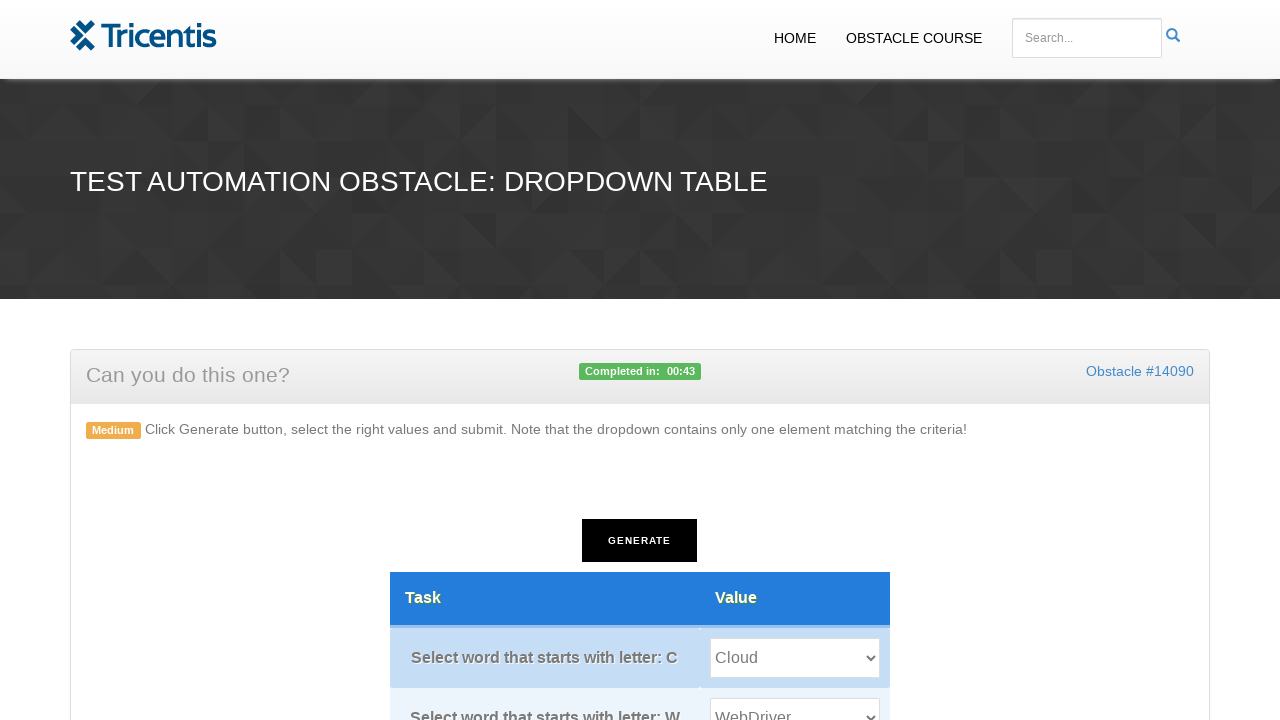

Selected option 'Recorder' for task 3 (matched first letter 'R') on select.tableselect.value >> nth=2
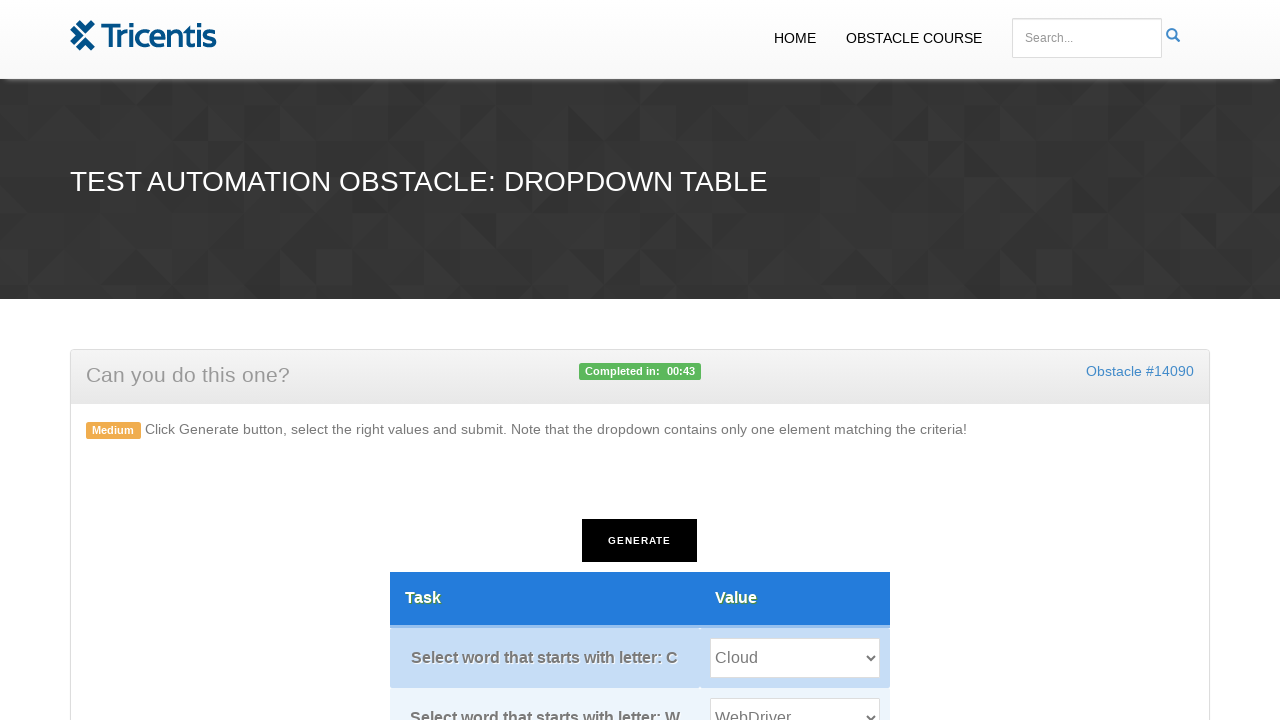

Extracted task text and first letter 'O' from task 4
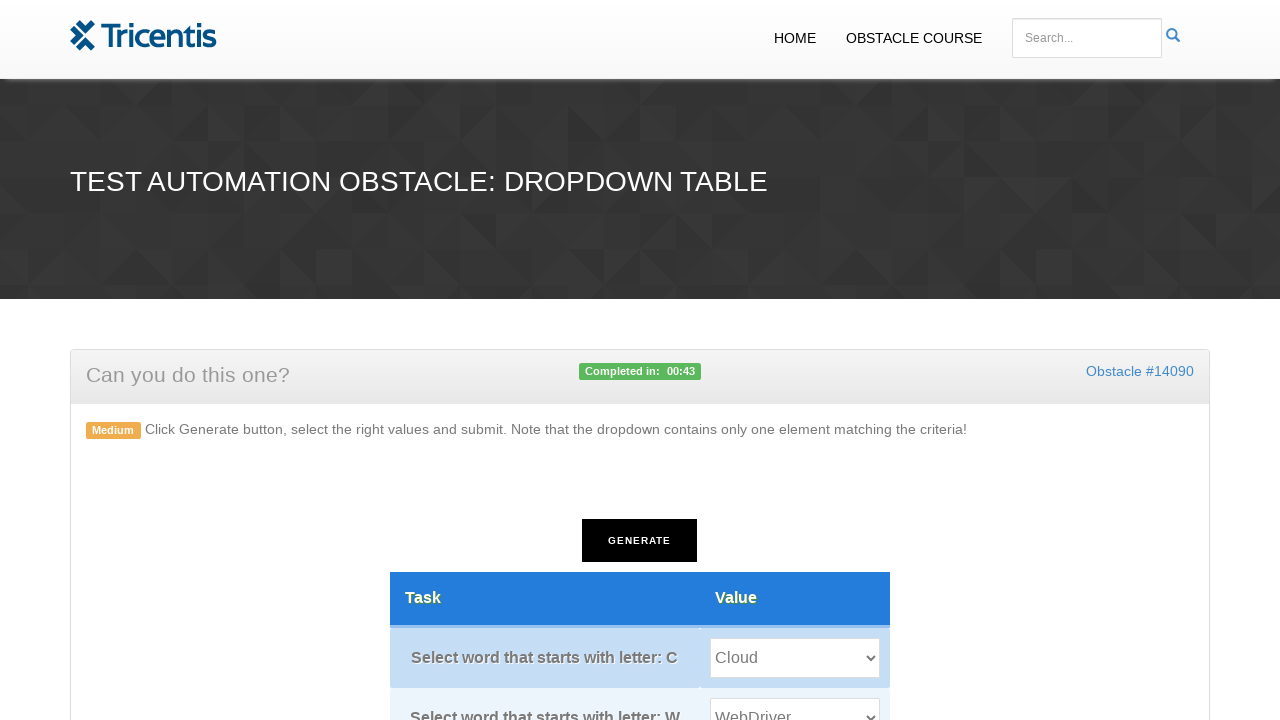

Retrieved dropdown options for task 4
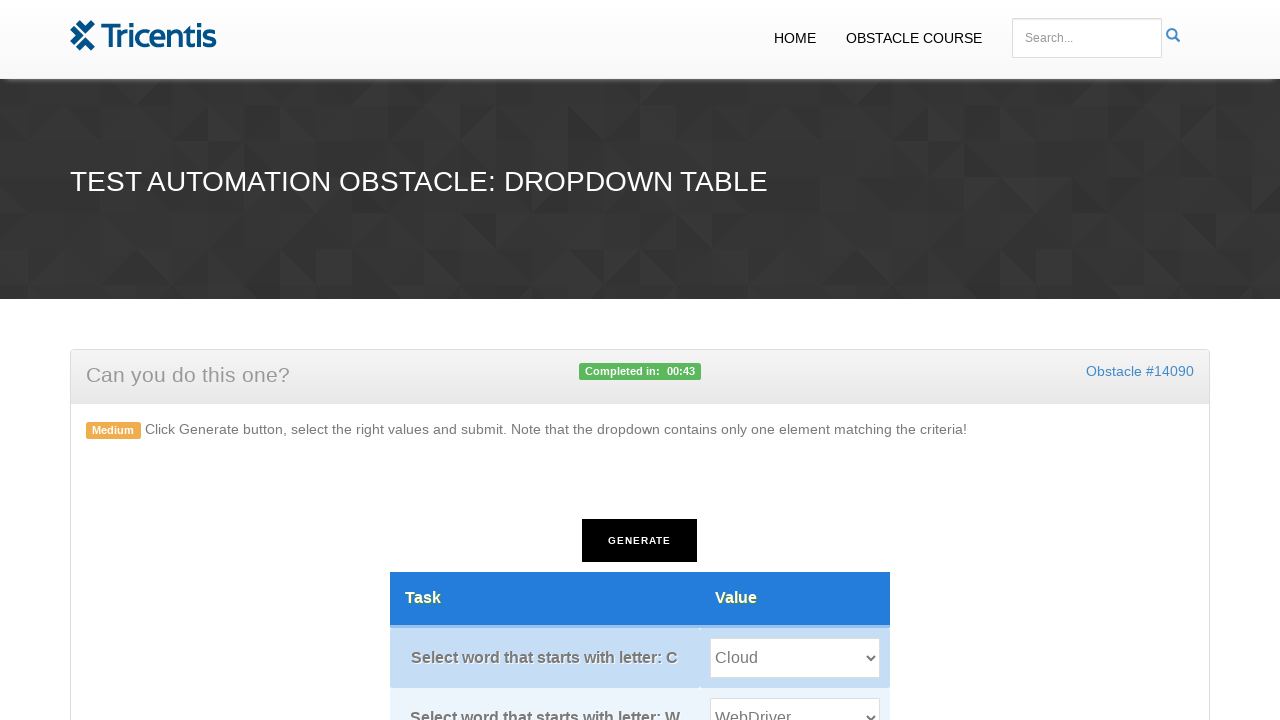

Selected option 'Obstacle Course' for task 4 (matched first letter 'O') on select.tableselect.value >> nth=3
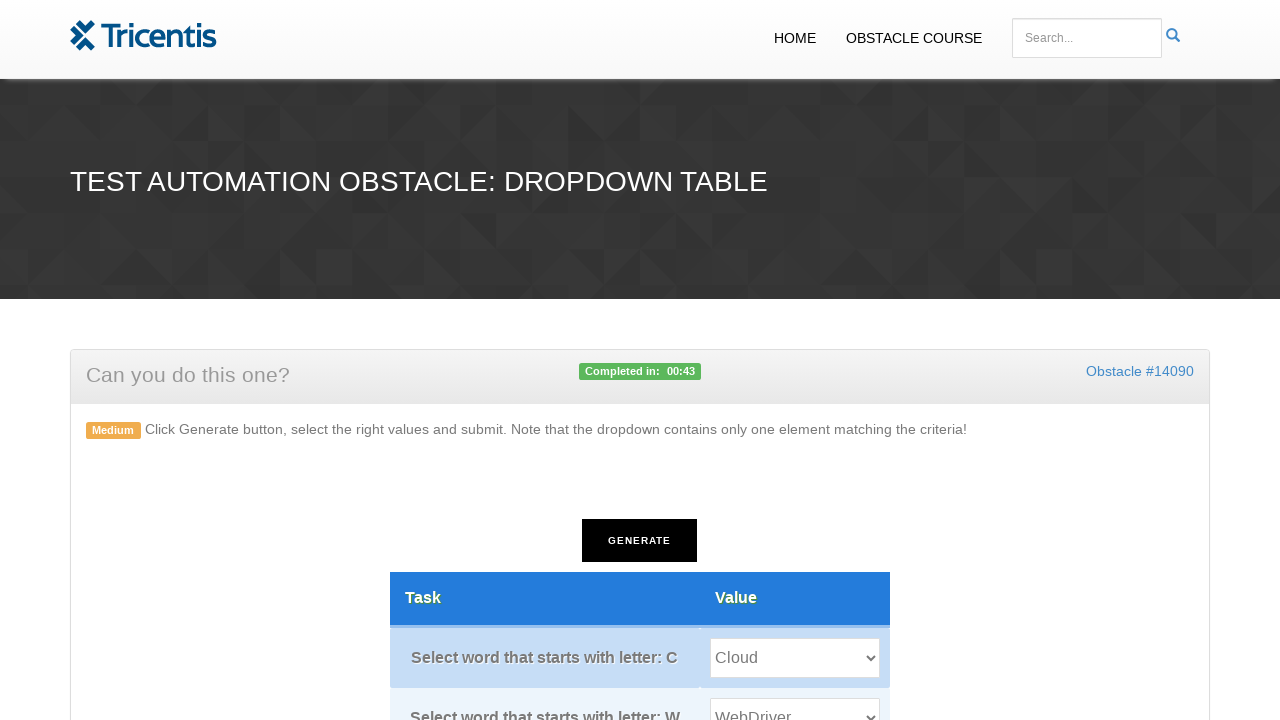

Extracted task text and first letter 'A' from task 5
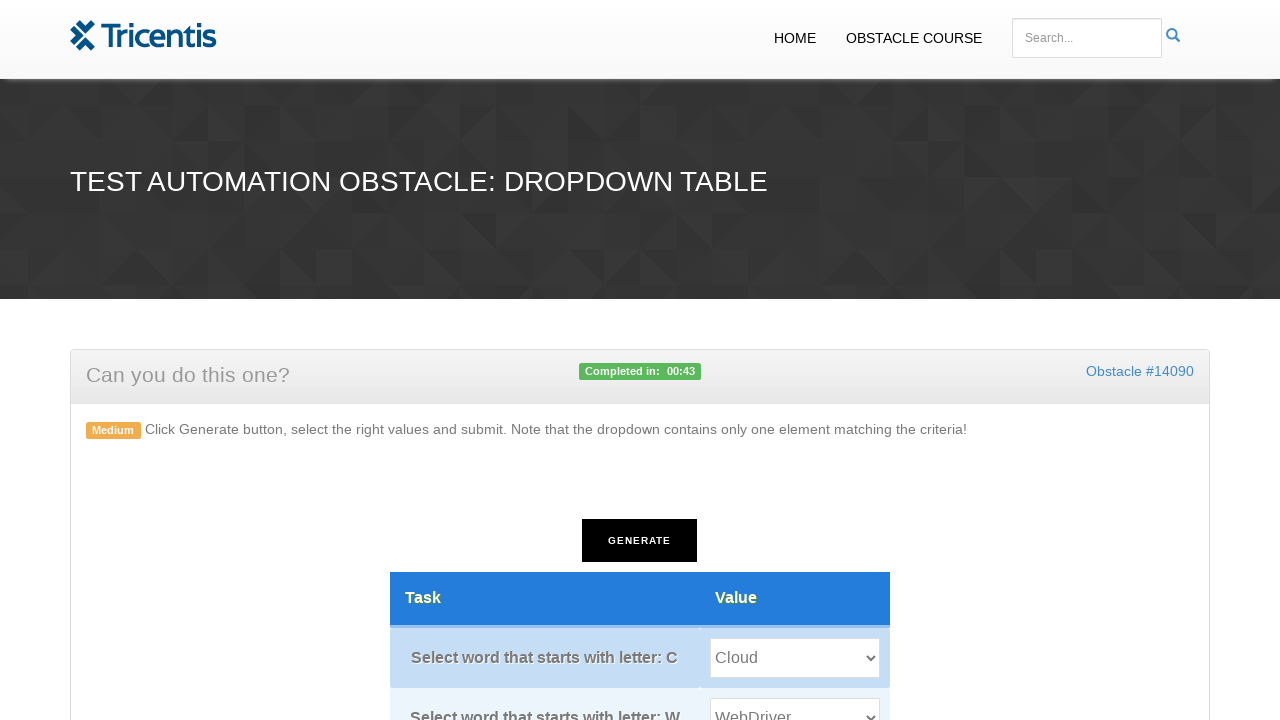

Retrieved dropdown options for task 5
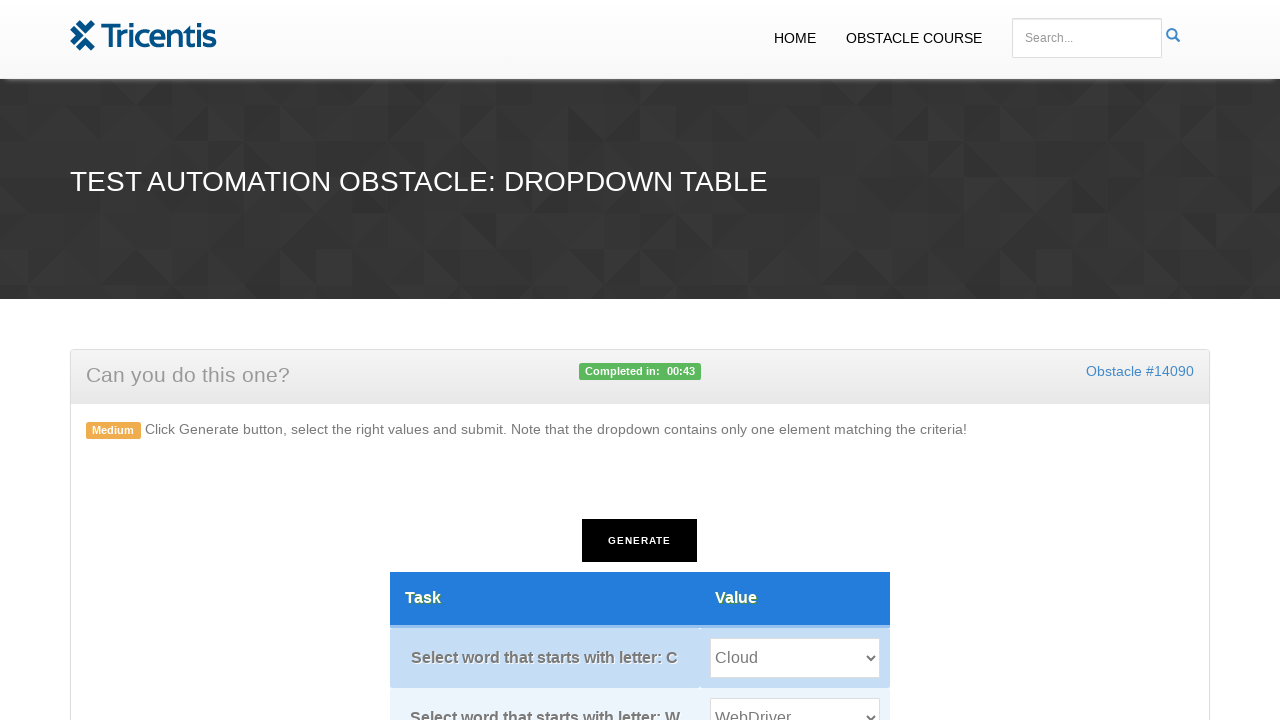

Selected option 'Accelerate' for task 5 (matched first letter 'A') on select.tableselect.value >> nth=4
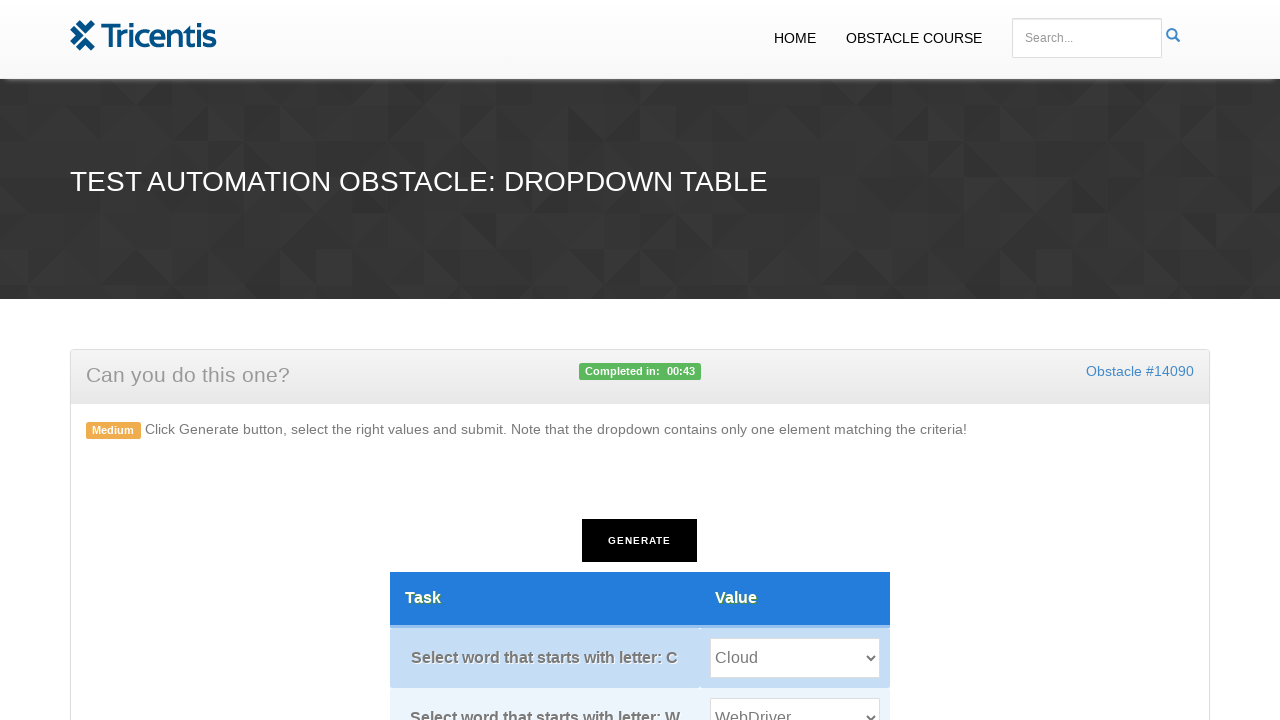

Clicked submit button at (640, 360) on #submit
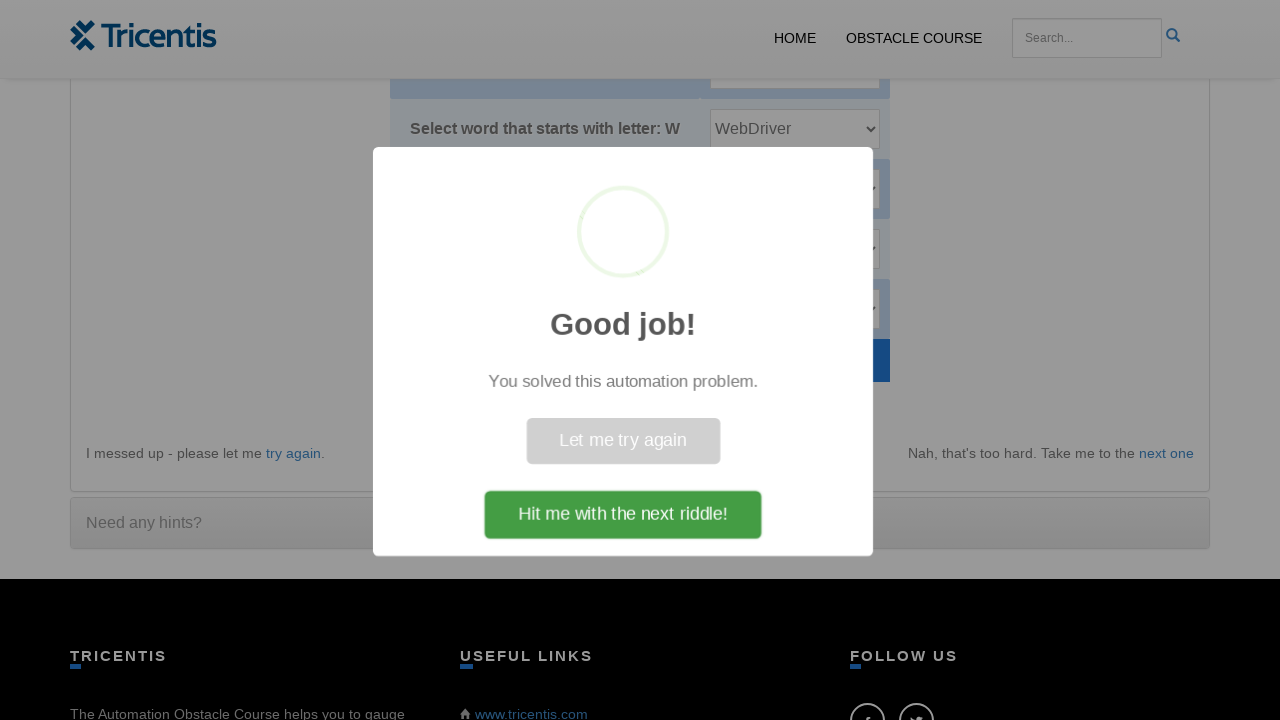

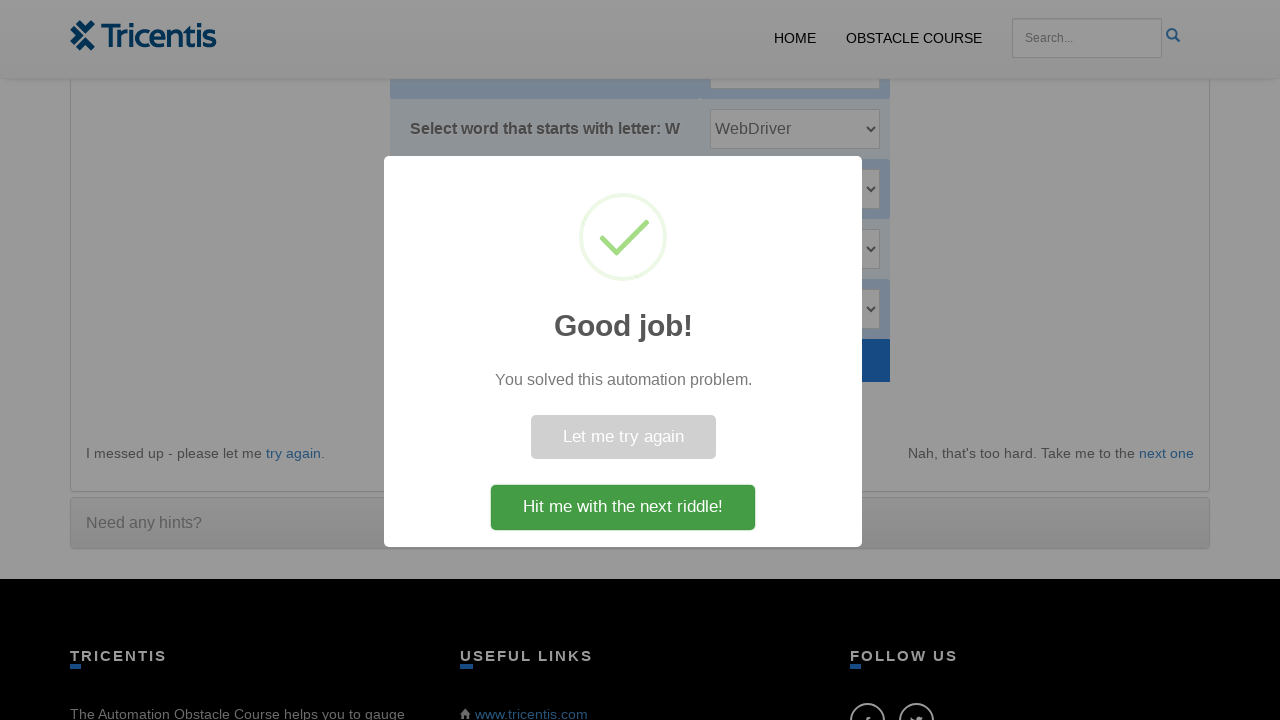